Tests dynamic button functionality by clicking a Start button followed by three sequential buttons (One, Two, Three) and verifying that all buttons have been clicked

Starting URL: https://testpages.herokuapp.com/styled/dynamic-buttons-simple.html

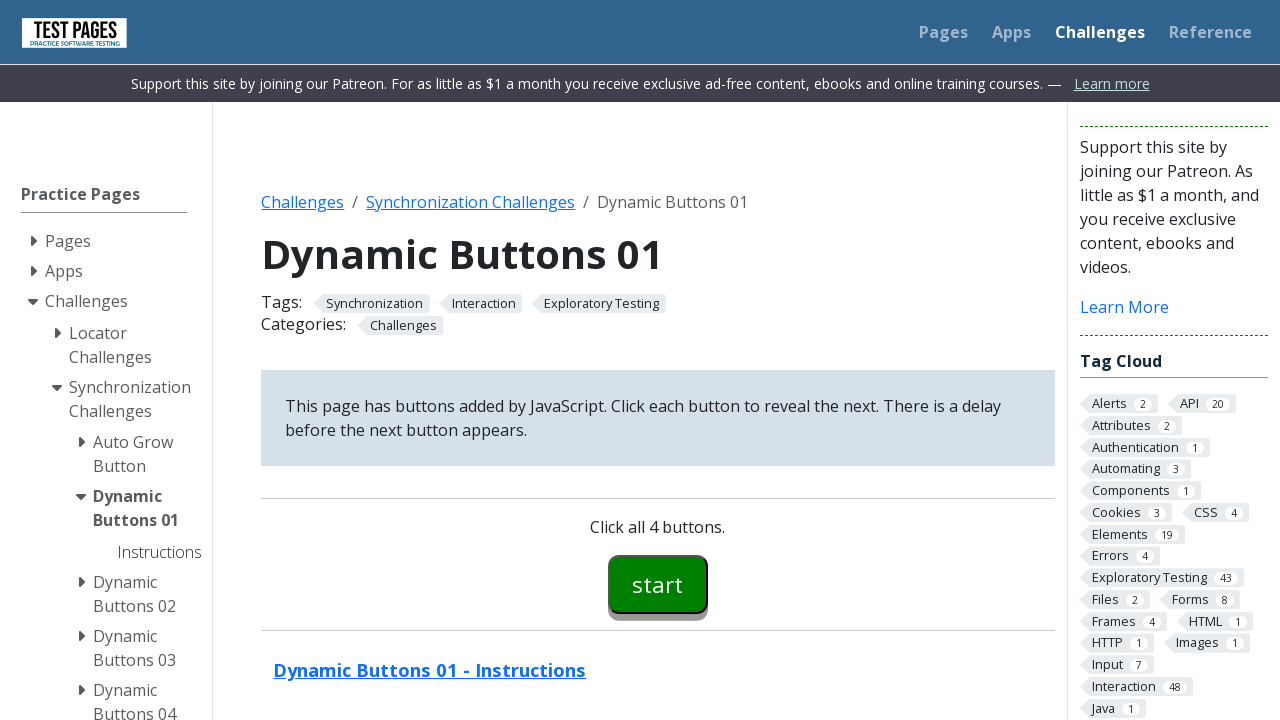

Initial instruction message 'Click all 4 buttons.' is displayed
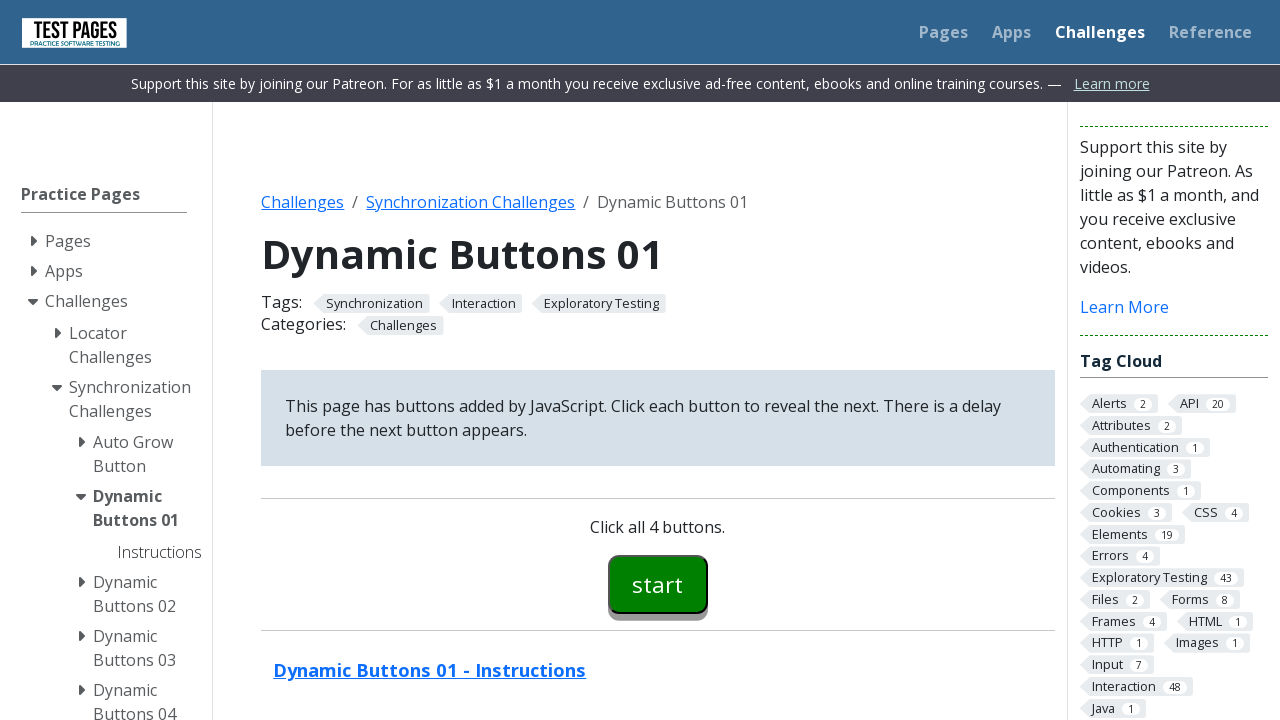

Clicked the Start button (#button00) at (658, 584) on #button00
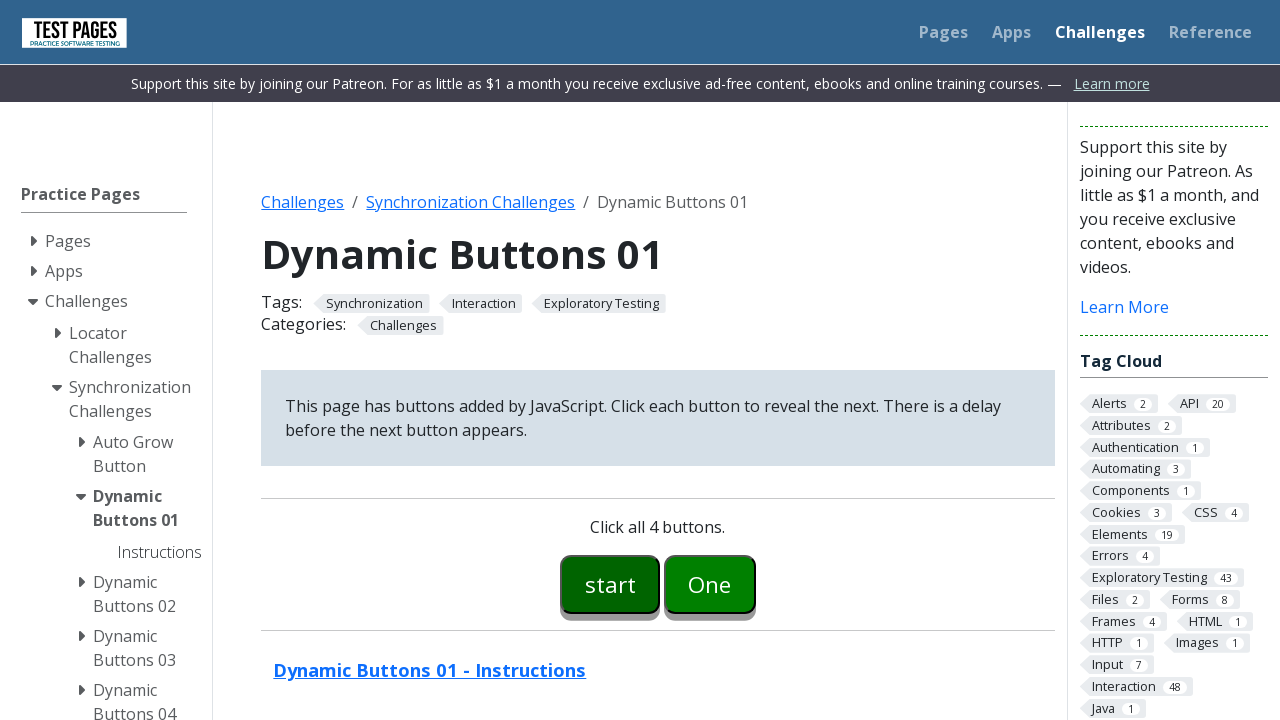

Clicked button One (#button01) at (710, 584) on #button01
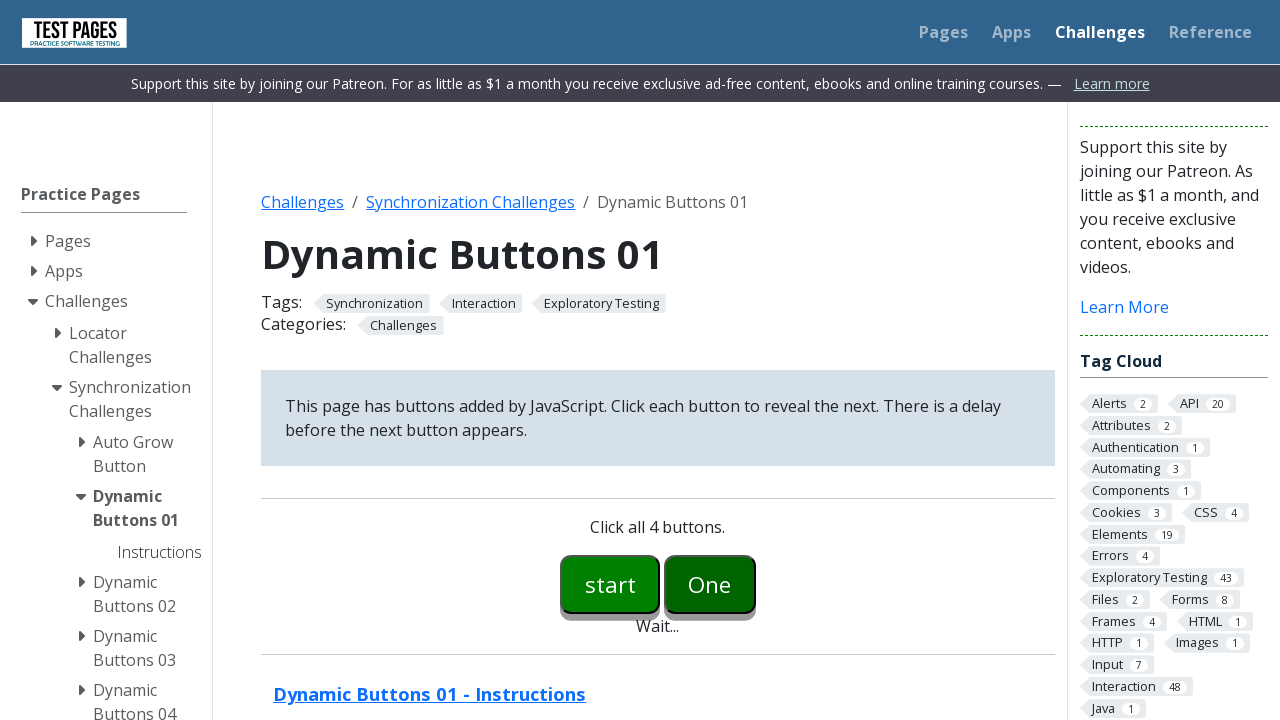

Clicked button Two (#button02) at (756, 584) on #button02
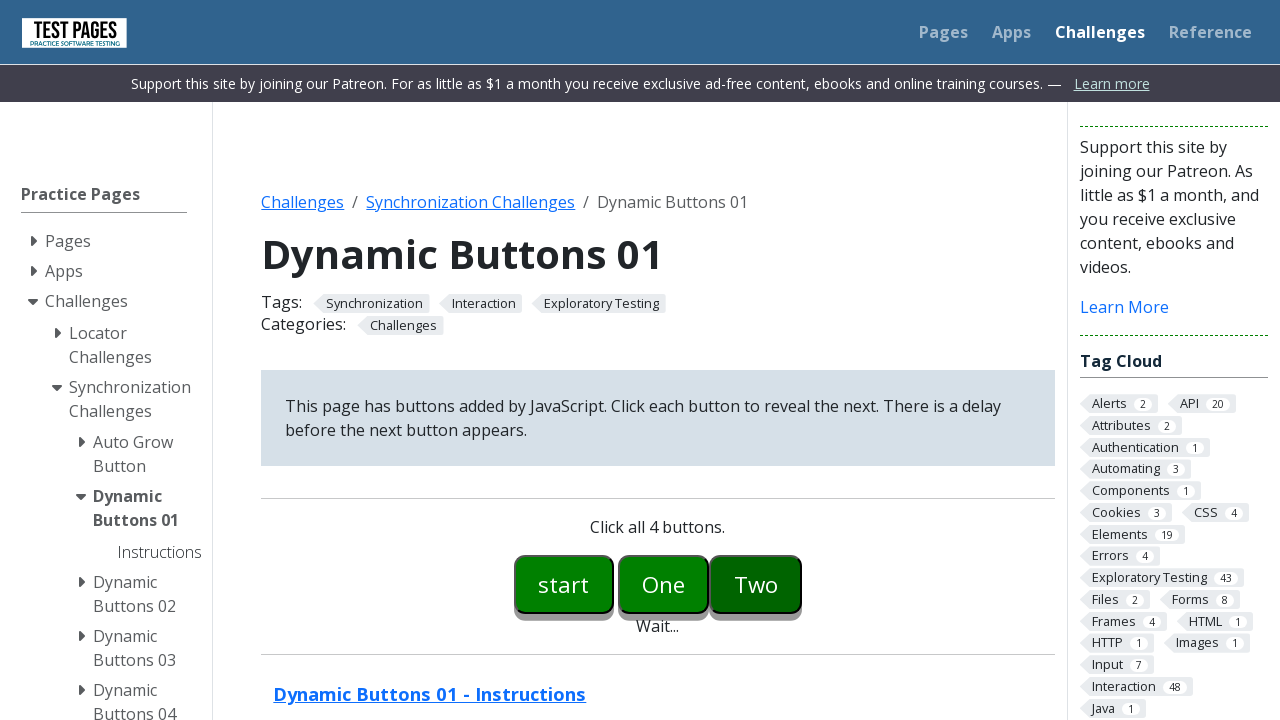

Clicked button Three (#button03) at (802, 584) on #button03
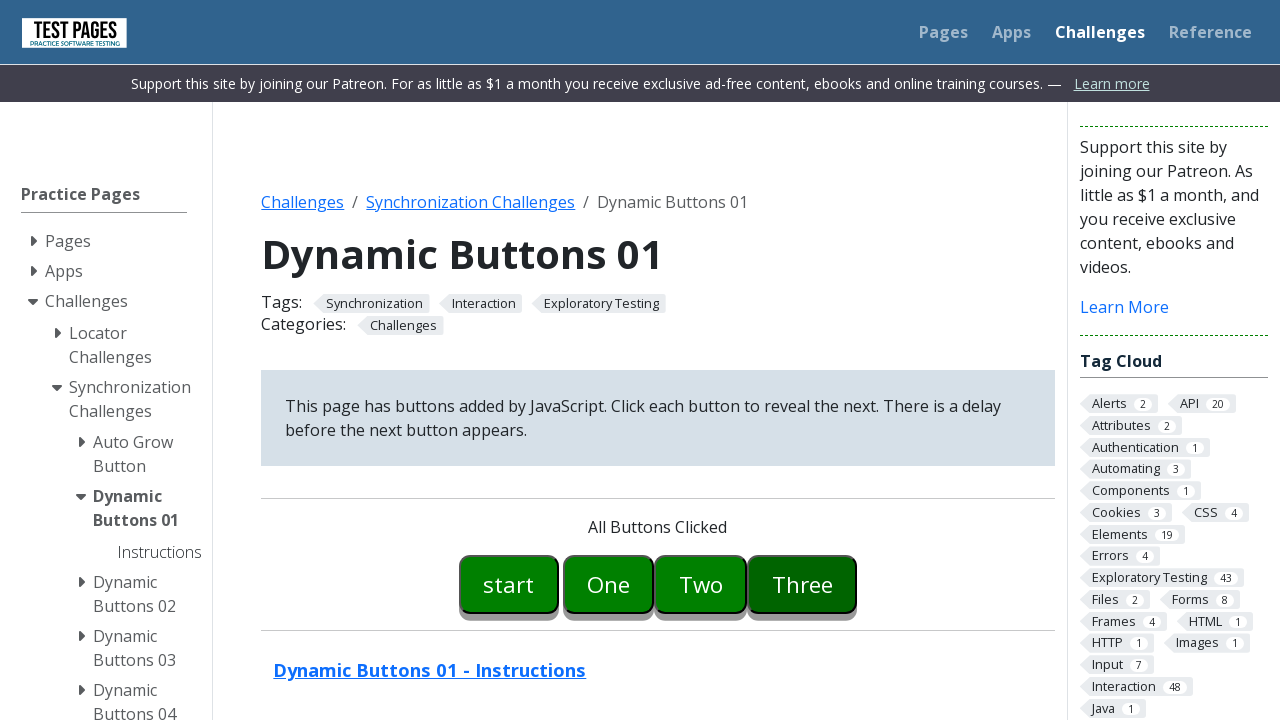

All buttons have been clicked successfully - confirmation message displayed
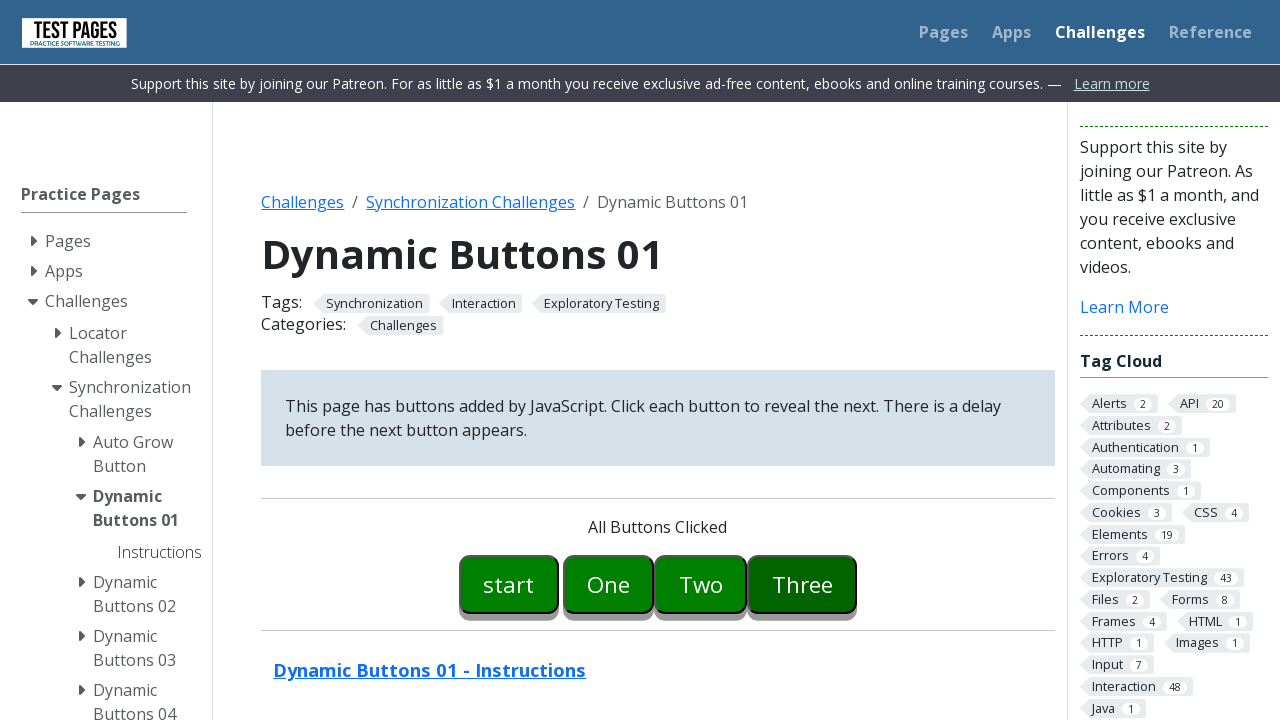

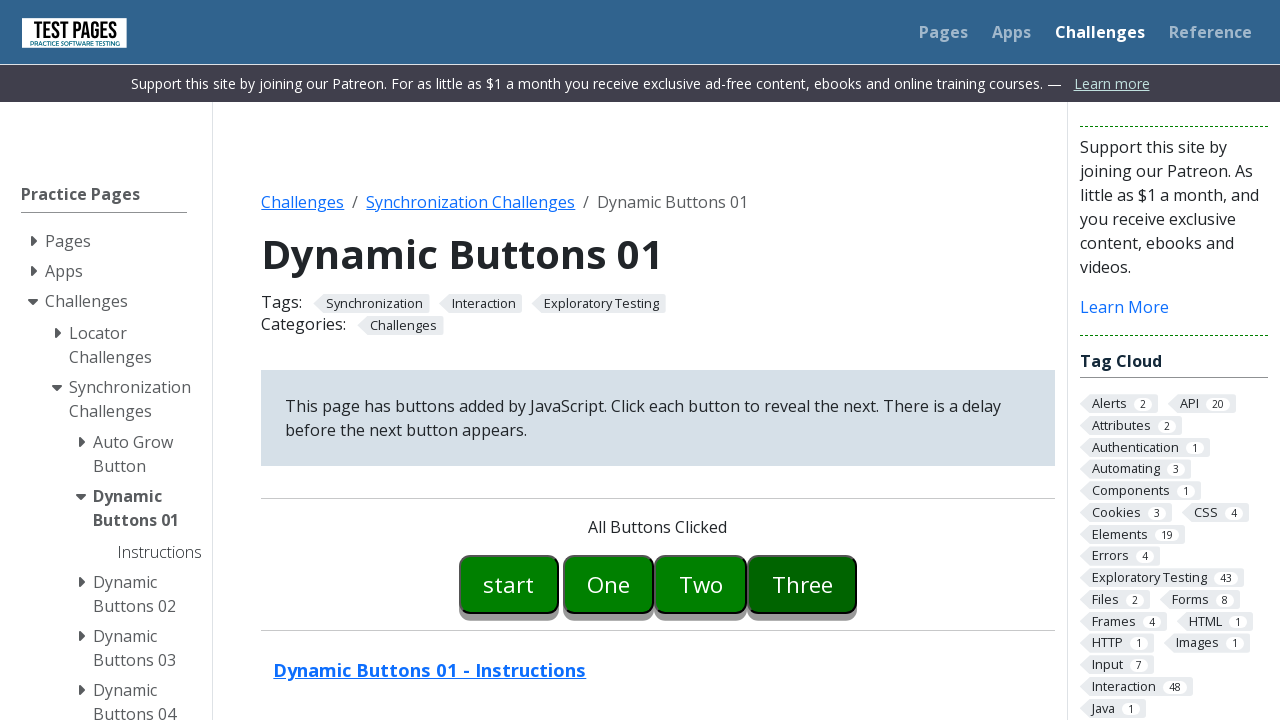